Tests creating a new medication entry in a Budibase application by clicking the "new" button, filling in medication name and description fields, and saving the entry.

Starting URL: https://serra.budibase.app/app/serra-para-todos#/medicamento

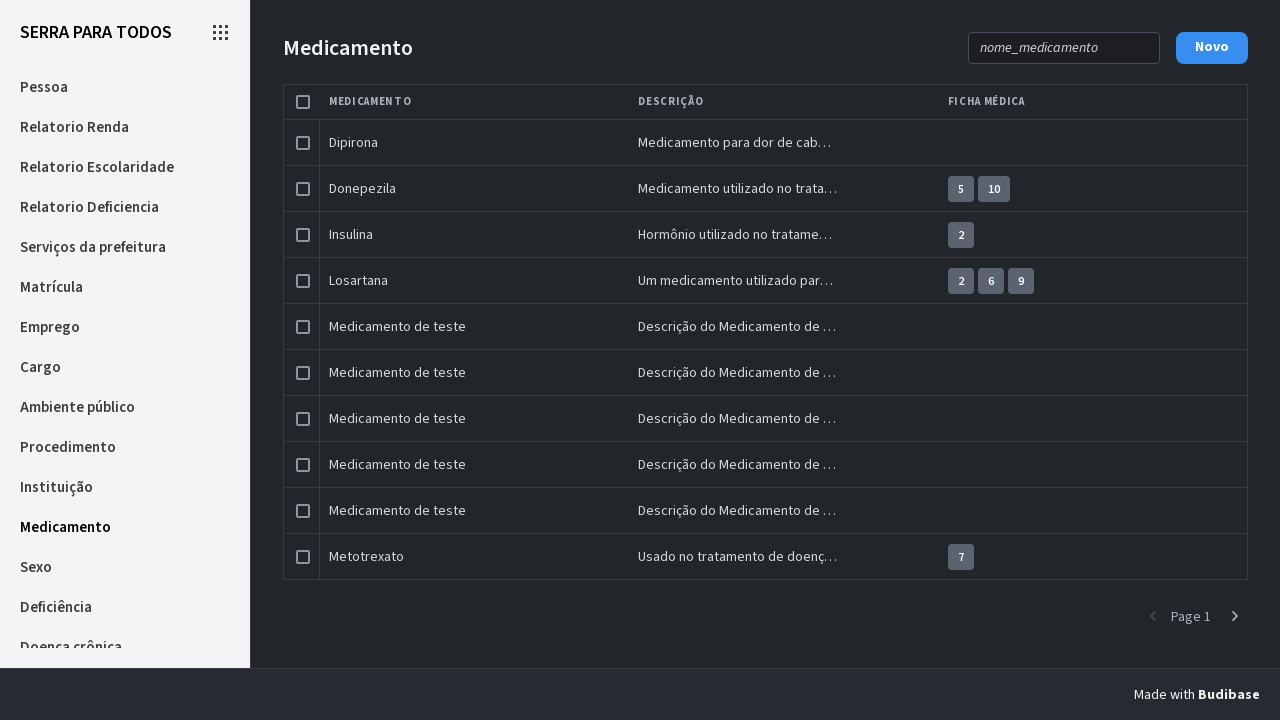

Waited for page network to be idle
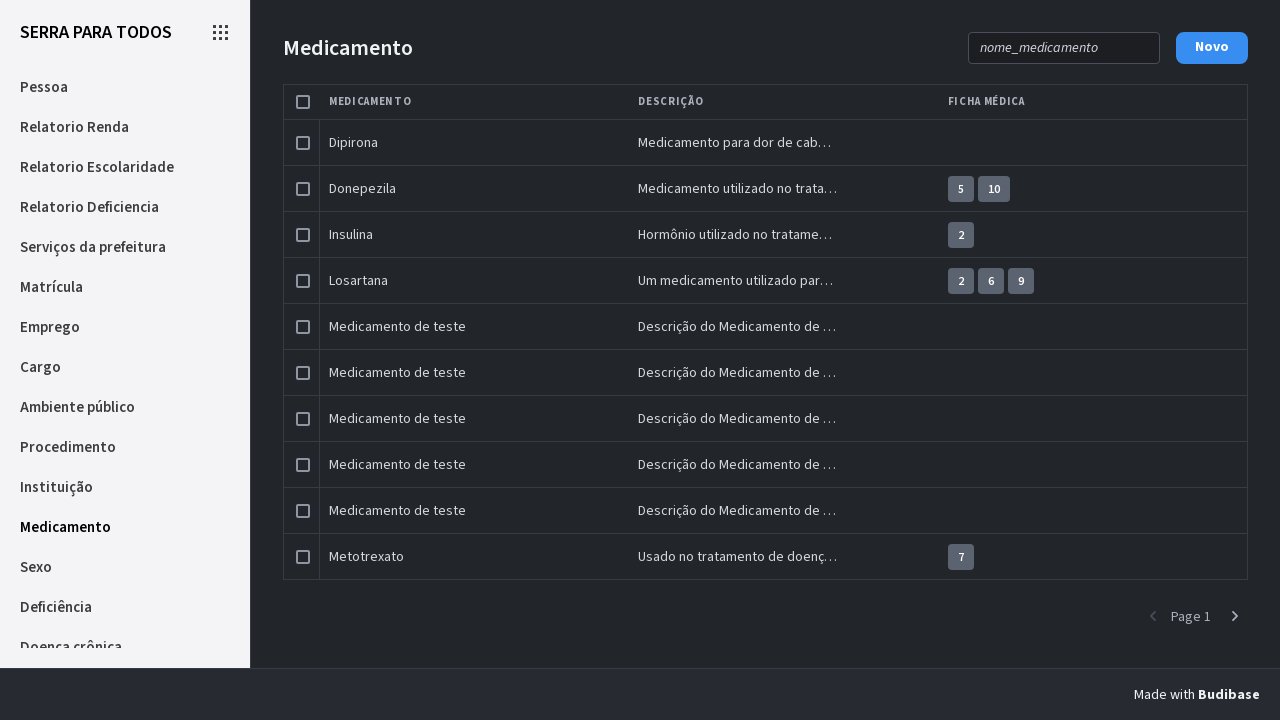

Waited 5 seconds for page to stabilize
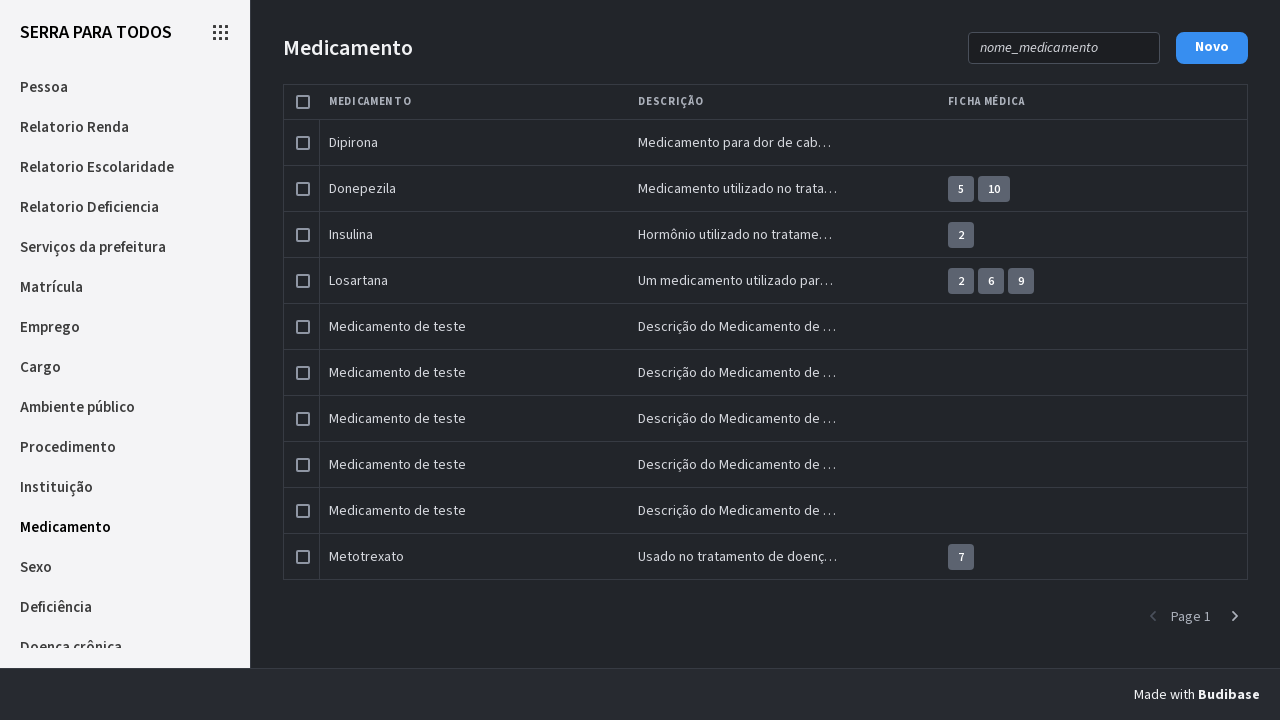

Waited for 'Novo' (New) button to be visible
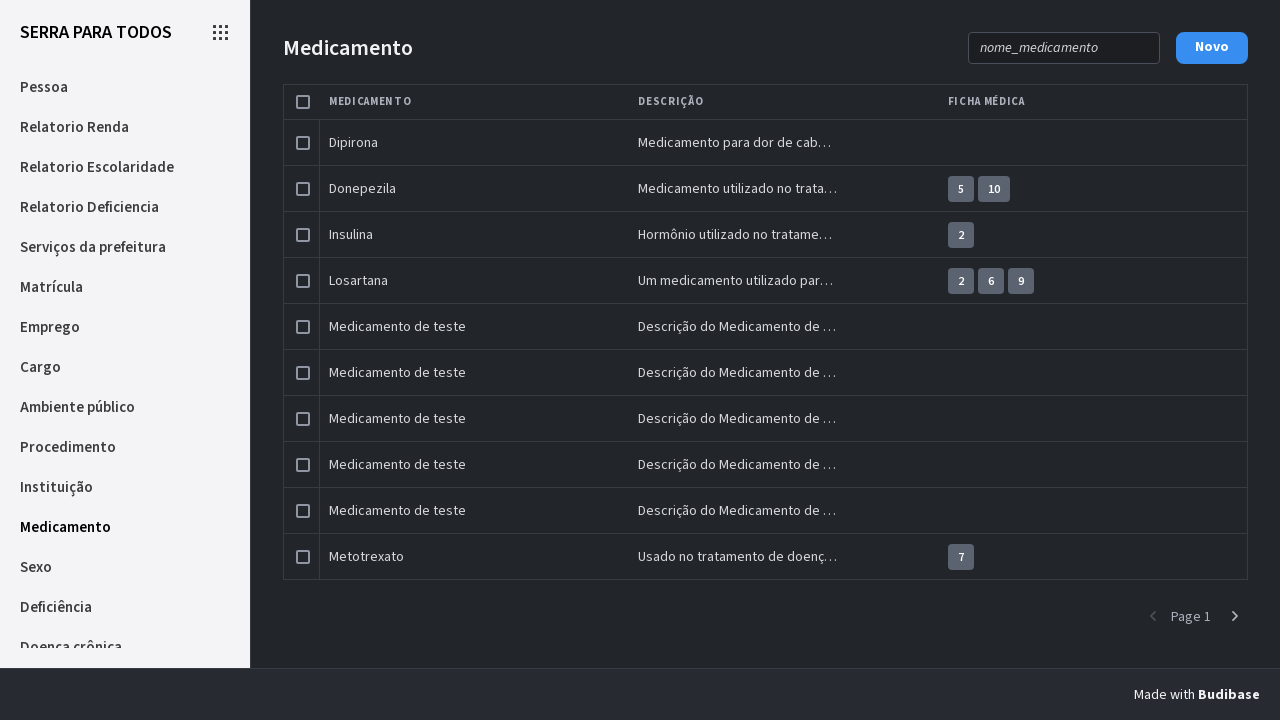

Clicked 'Novo' (New) button to create medication entry at (1212, 48) on xpath=/html/body/div[2]/div/div/div[1]/div/div[1]/div/div[1]/div[2]/div/div/div/
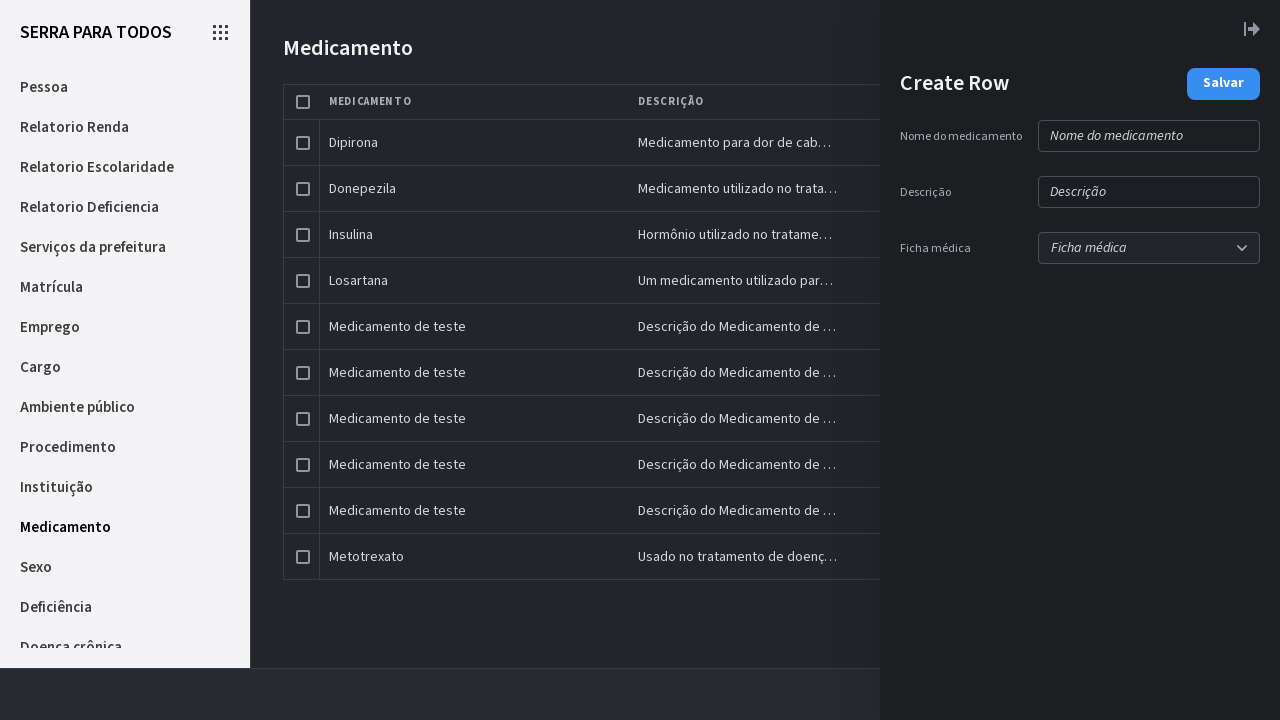

Waited for medication name input field to be visible
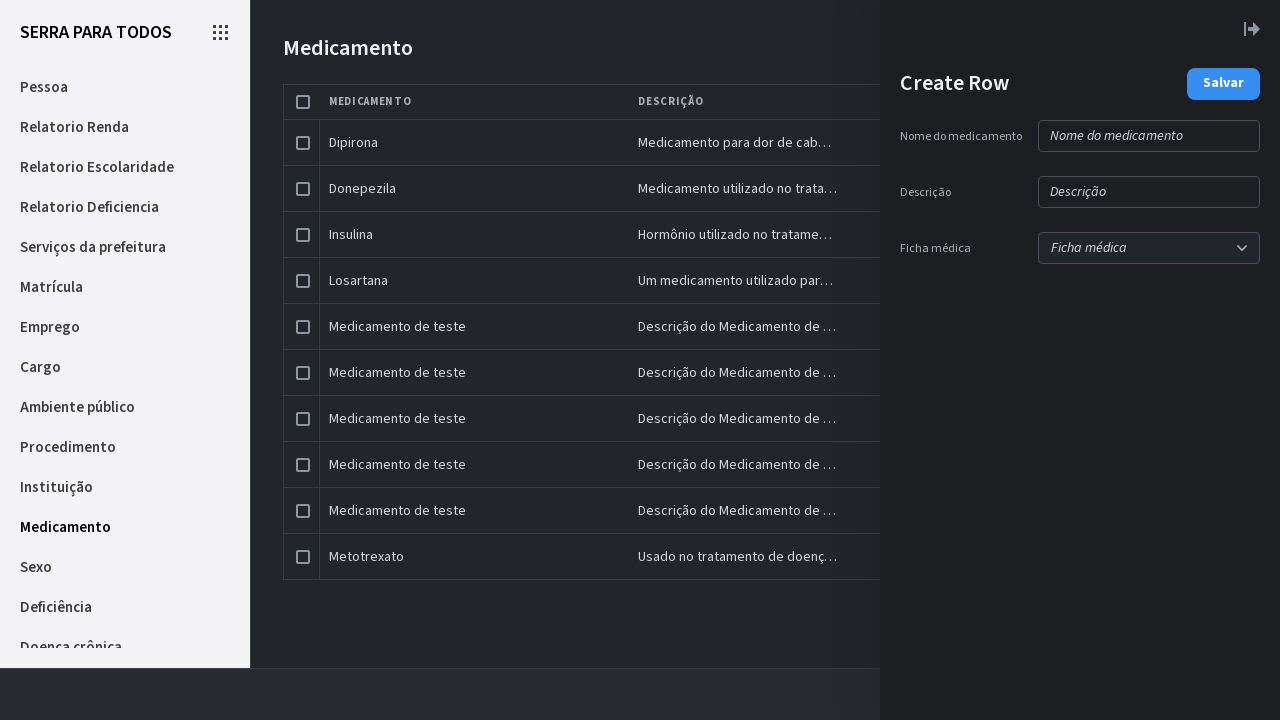

Filled medication name field with 'Dipirona' on xpath=/html/body/div[2]/div/div/div[1]/div/div[1]/div/div[2]/div[2]/div/div/div/
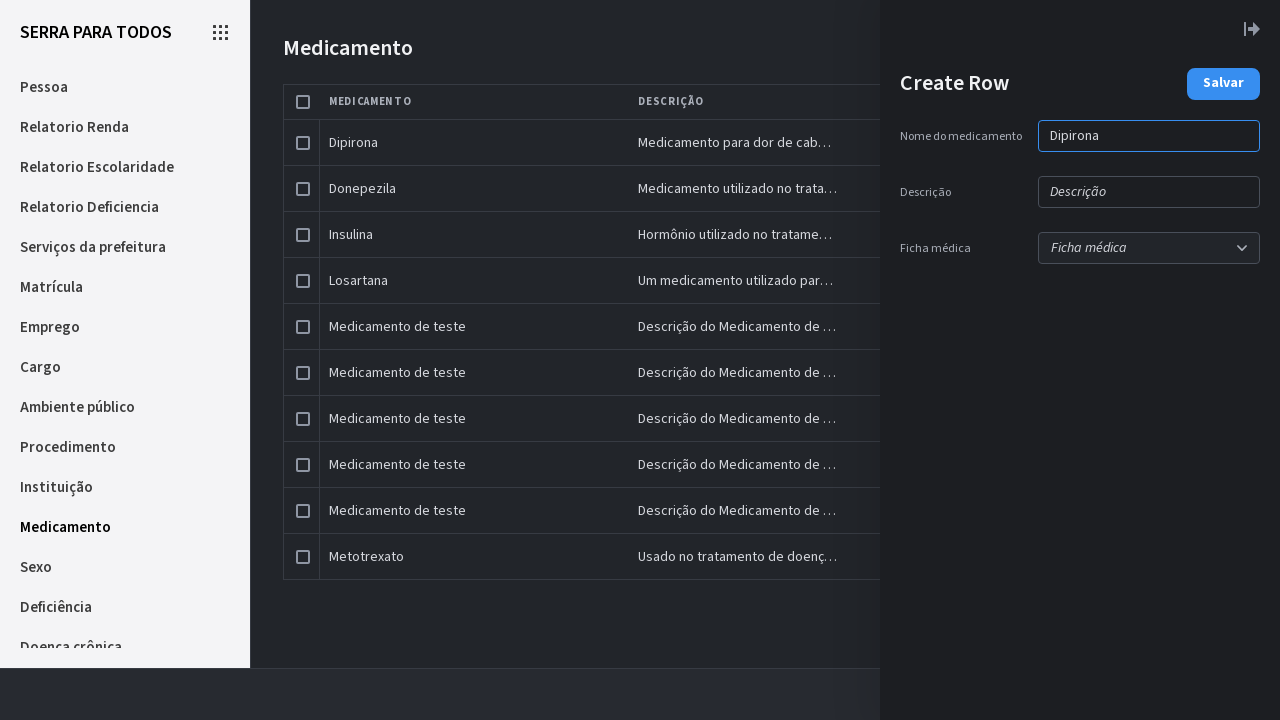

Waited for medication description input field to be visible
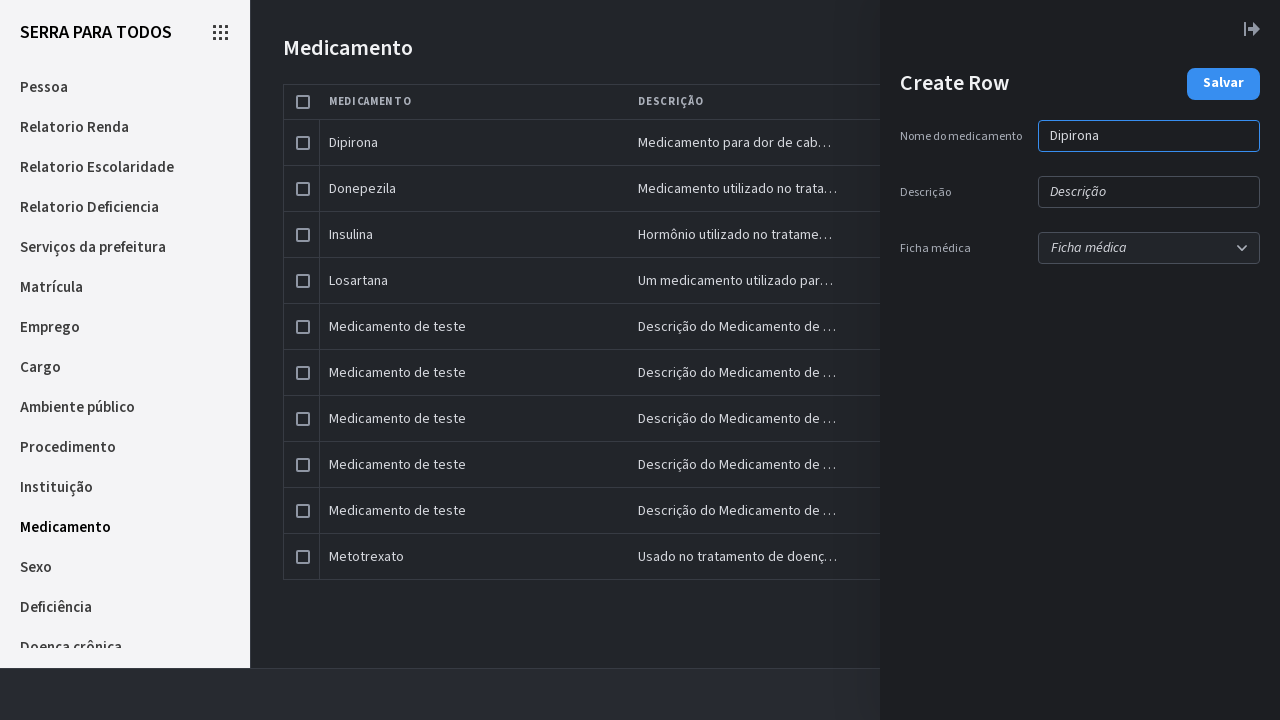

Filled medication description field with 'Medicamento para dor de cabeça' on xpath=/html/body/div[2]/div/div/div[1]/div/div[1]/div/div[2]/div[2]/div/div/div/
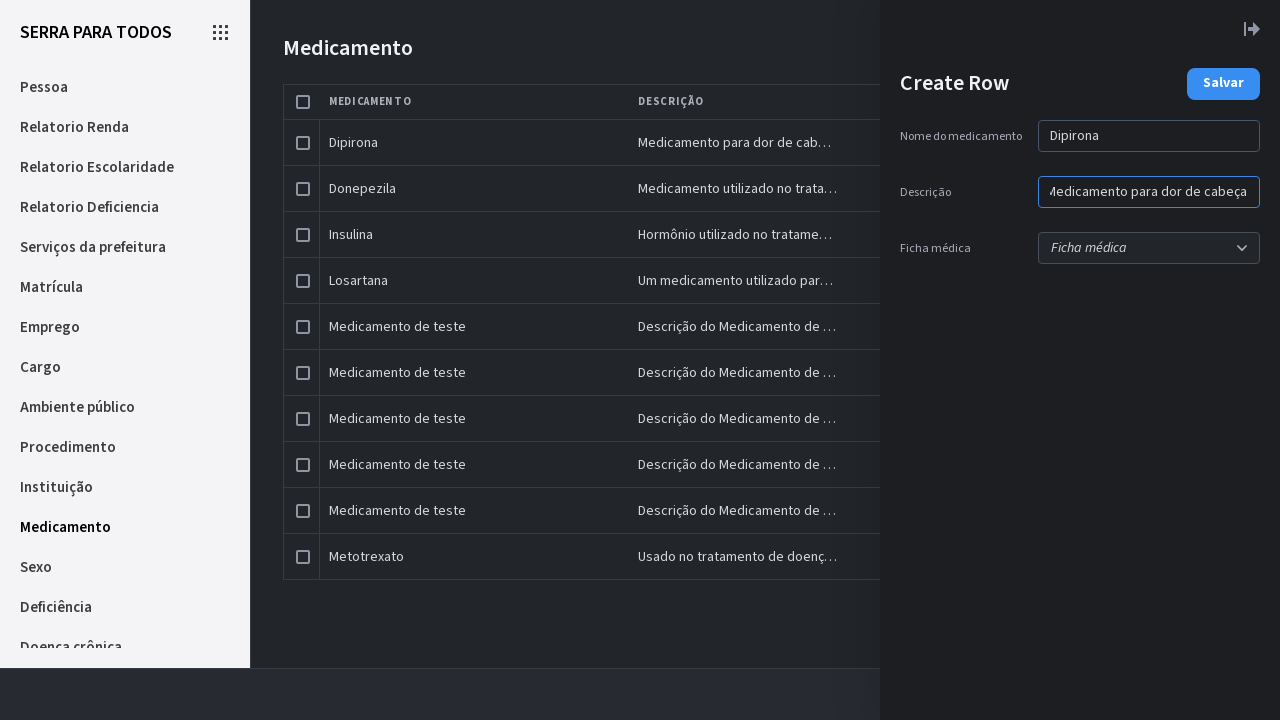

Waited for 'Salvar' (Save) button to be visible
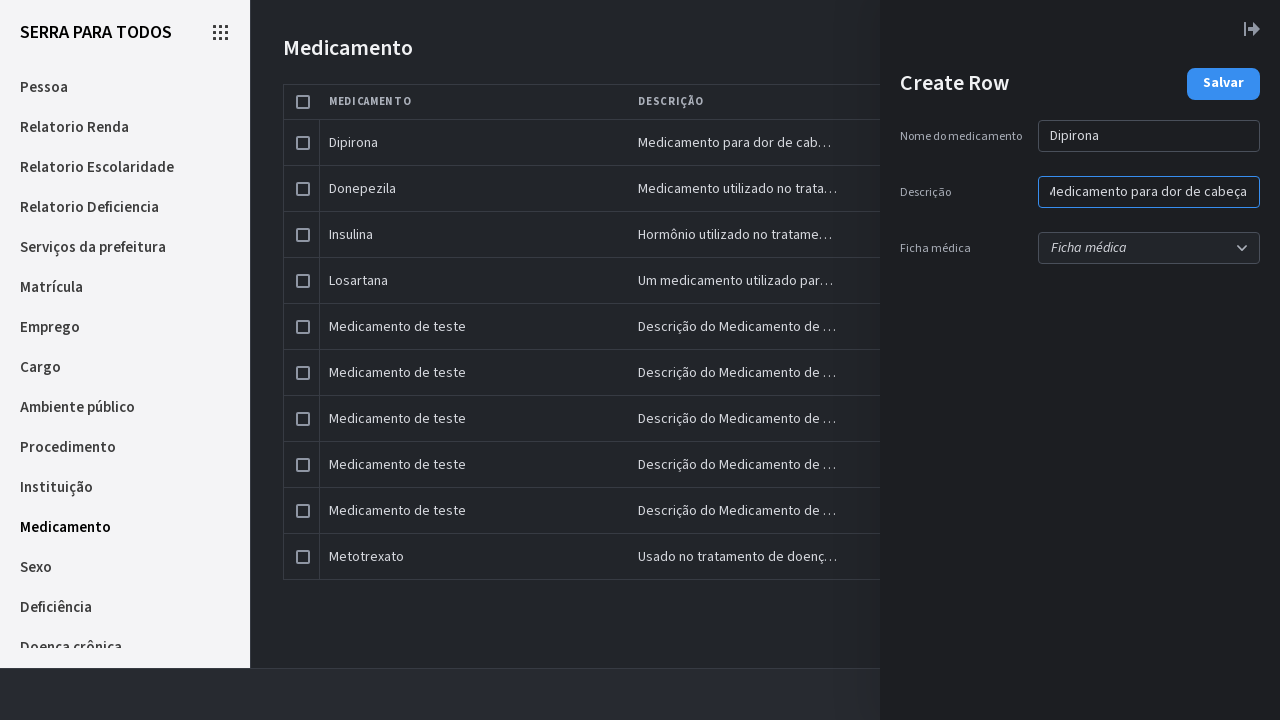

Clicked 'Salvar' (Save) button to save medication entry at (1224, 84) on xpath=/html/body/div[2]/div/div/div[1]/div/div[1]/div/div[2]/div[2]/div/div/div/
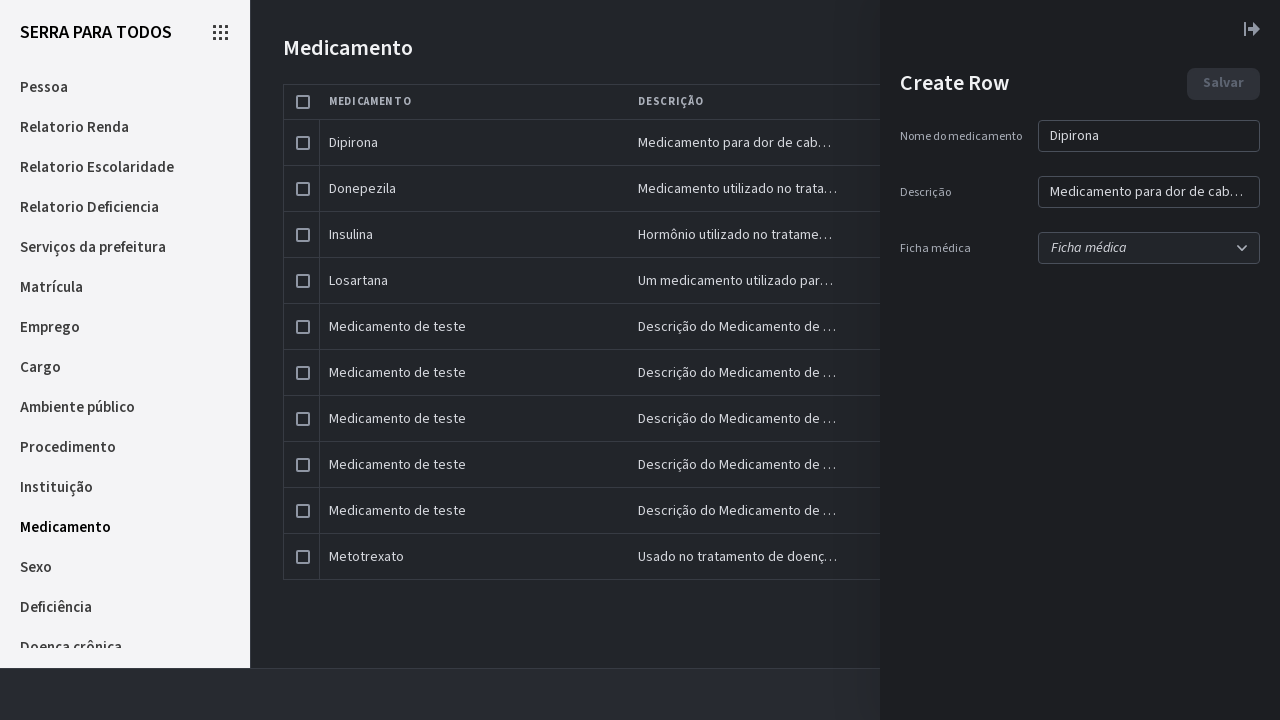

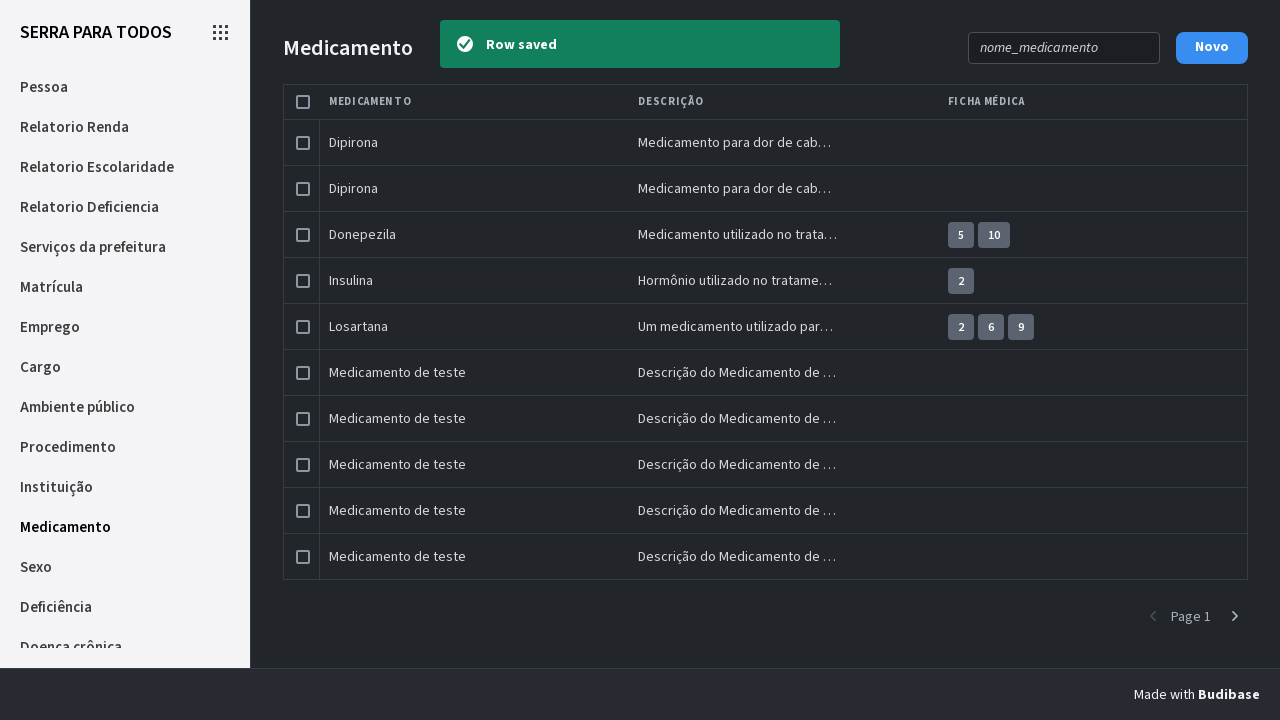